Tests dropdown functionality by navigating to the Dropdown page and selecting an option from the dropdown menu by value.

Starting URL: http://the-internet.herokuapp.com/

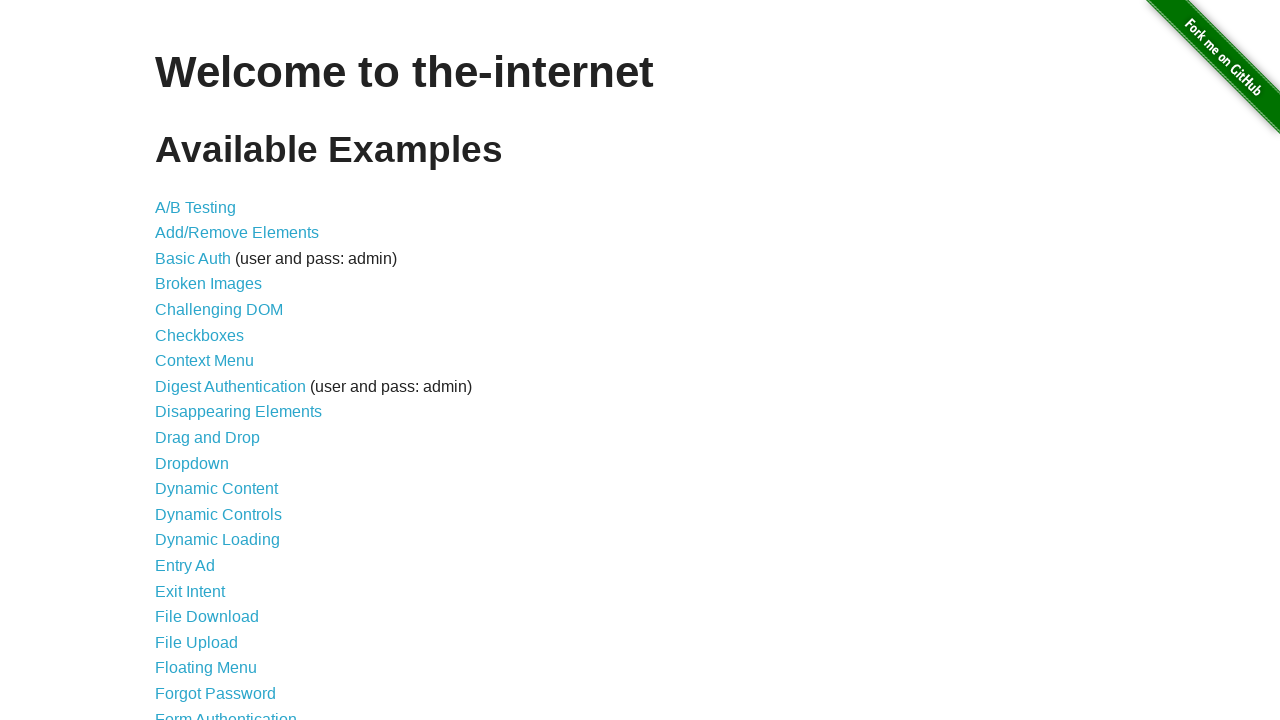

Clicked on the Dropdown link to navigate to dropdown page at (192, 463) on text=Dropdown
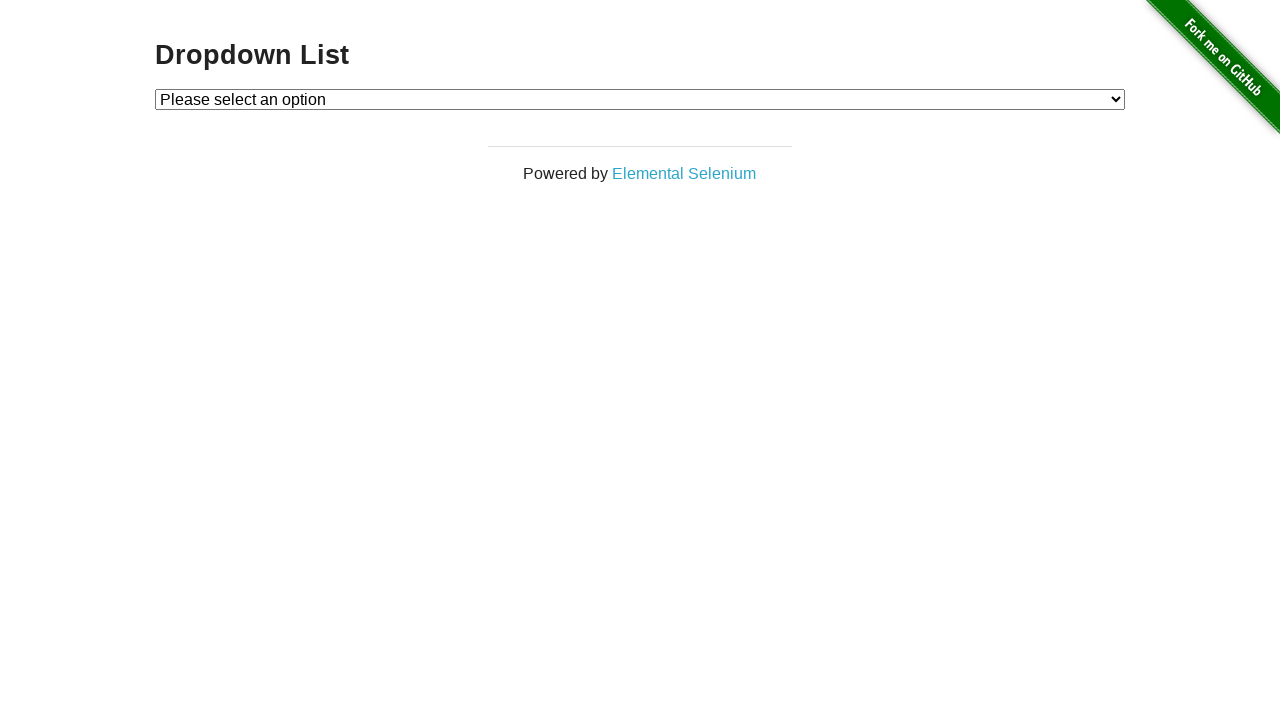

Dropdown element loaded on page
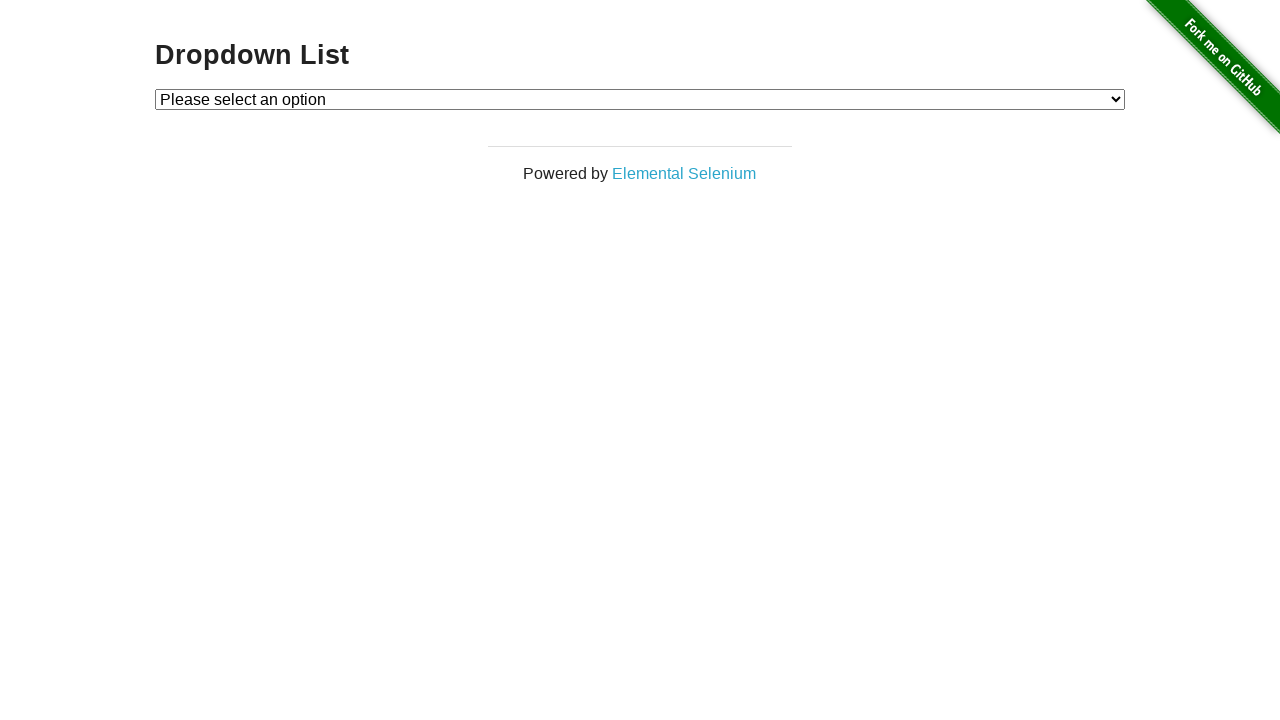

Selected option with value '1' from the dropdown menu on #dropdown
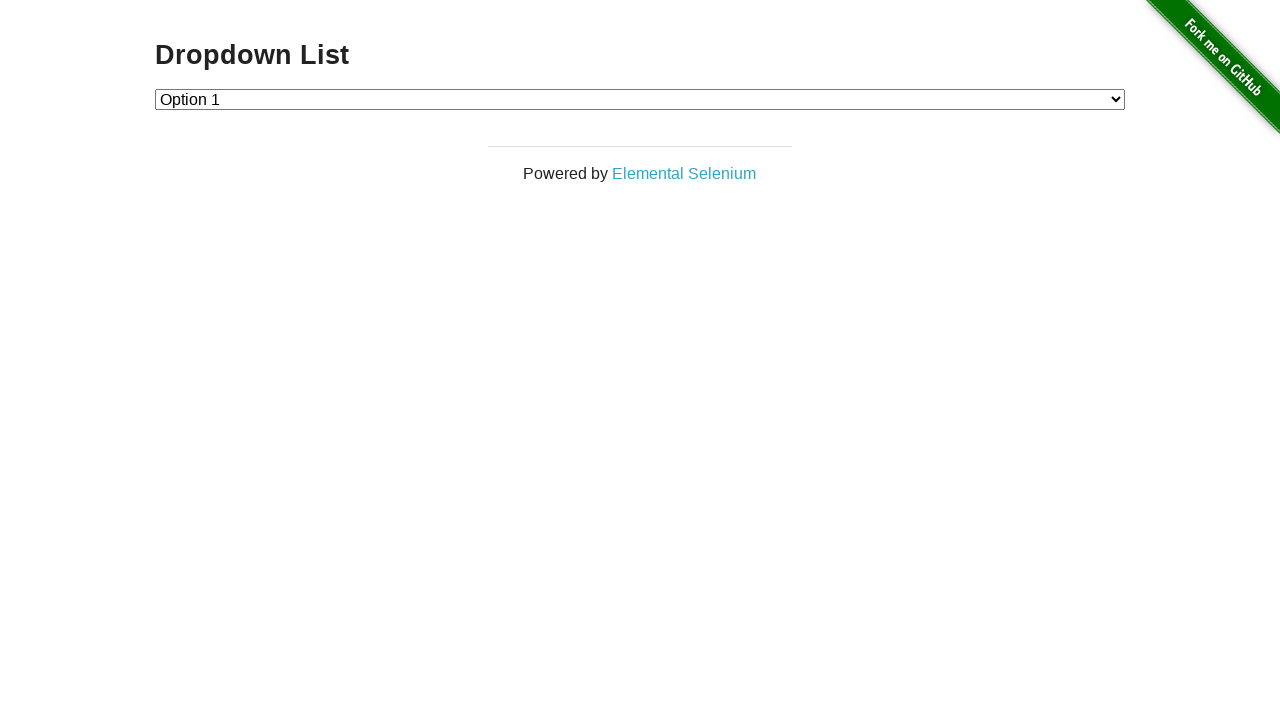

Waited for action to complete
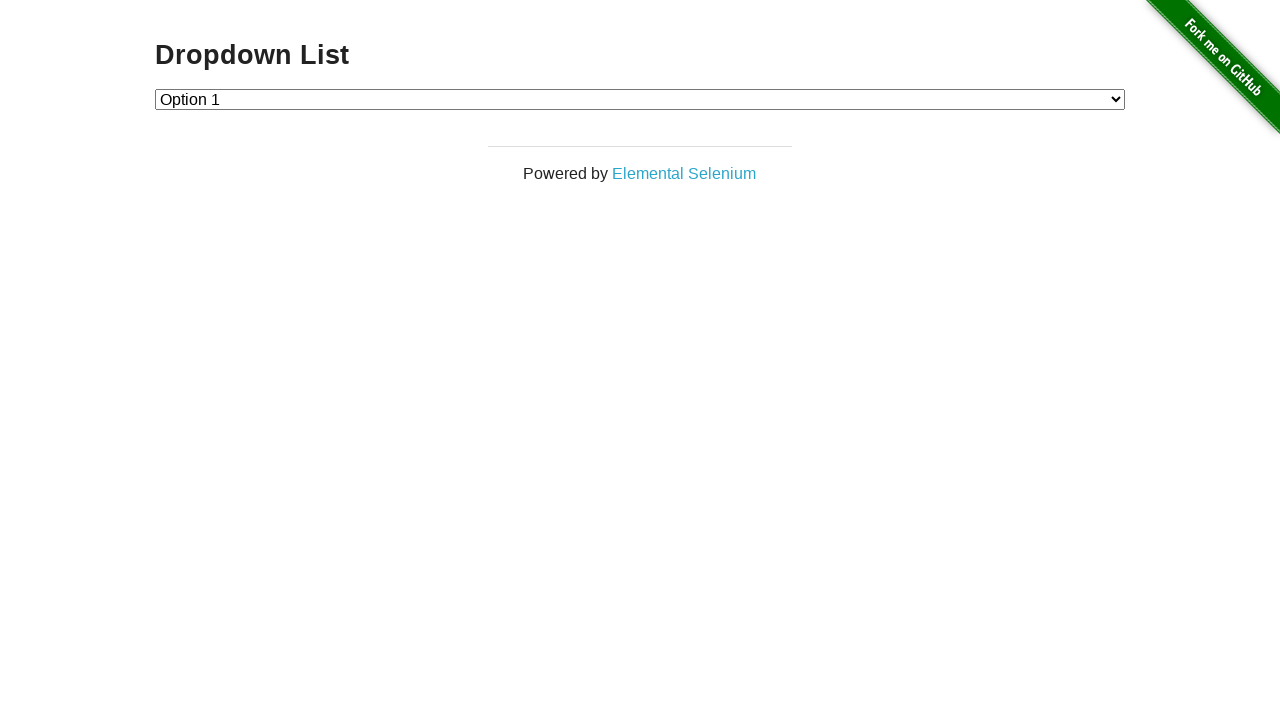

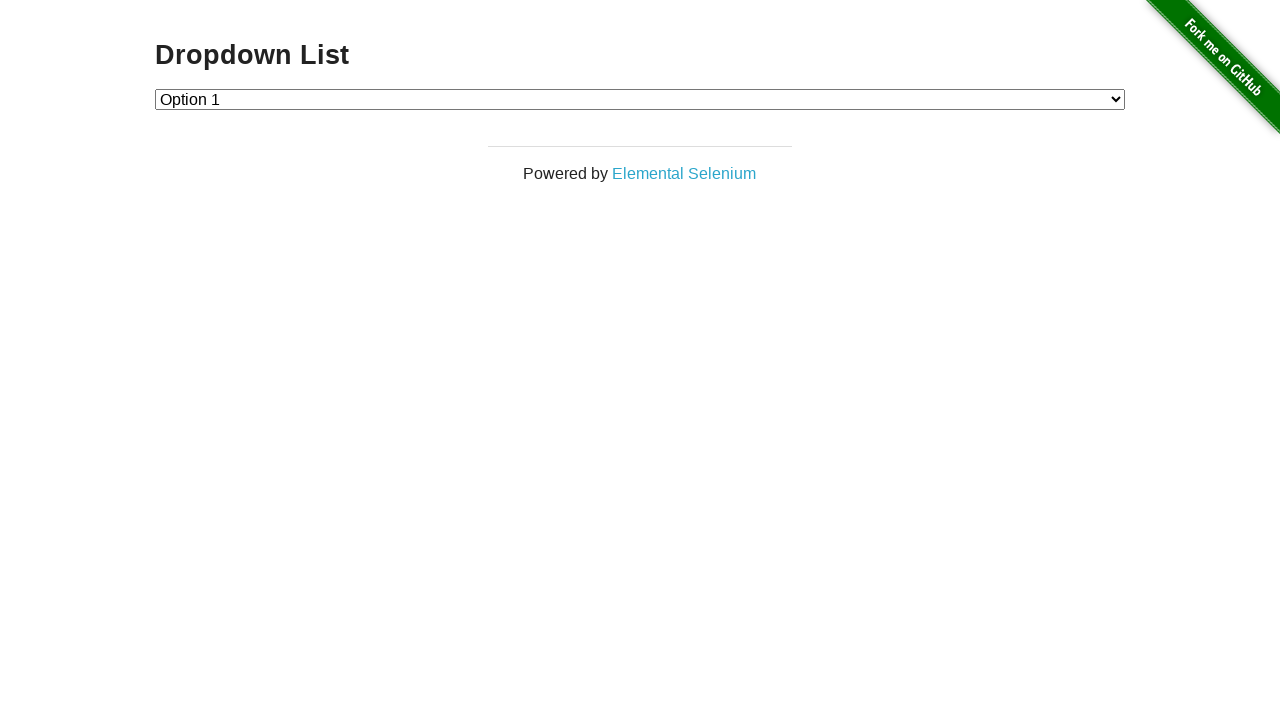